Tests dynamic element visibility by waiting for a button that appears after a delay and clicking it once visible

Starting URL: https://demoqa.com/dynamic-properties/

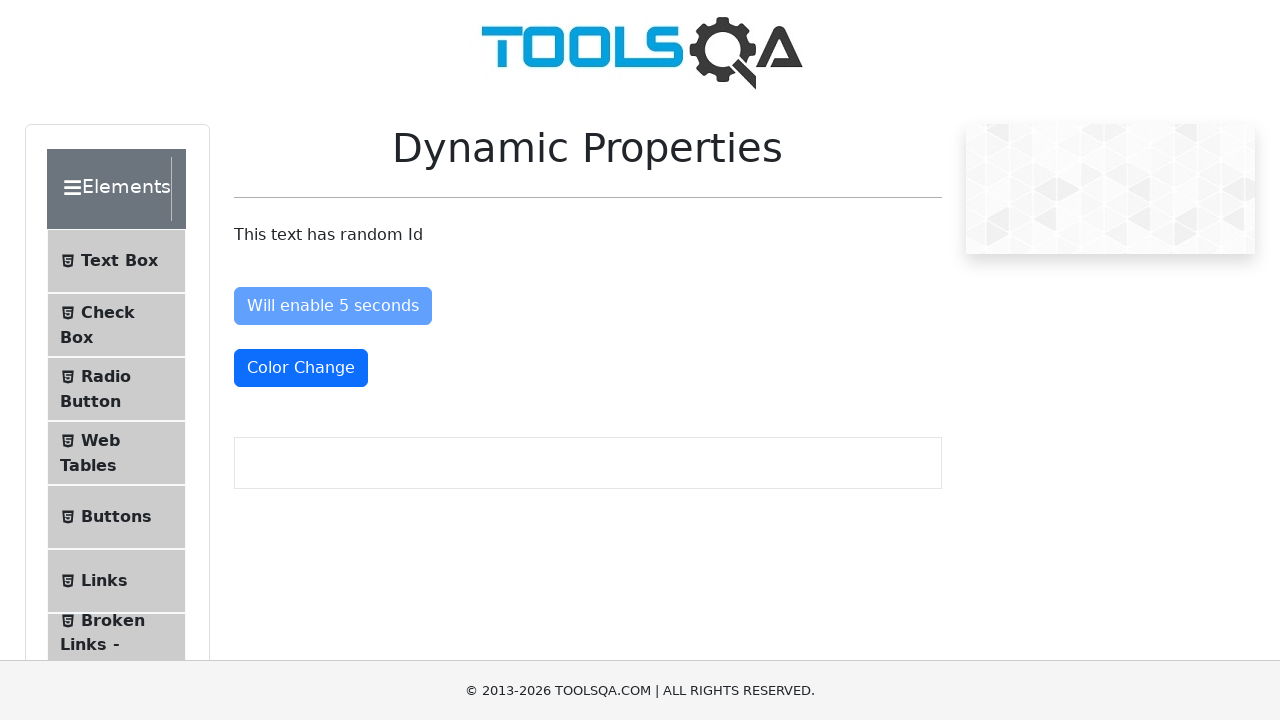

Waited for 'Visible After' button to appear after delay
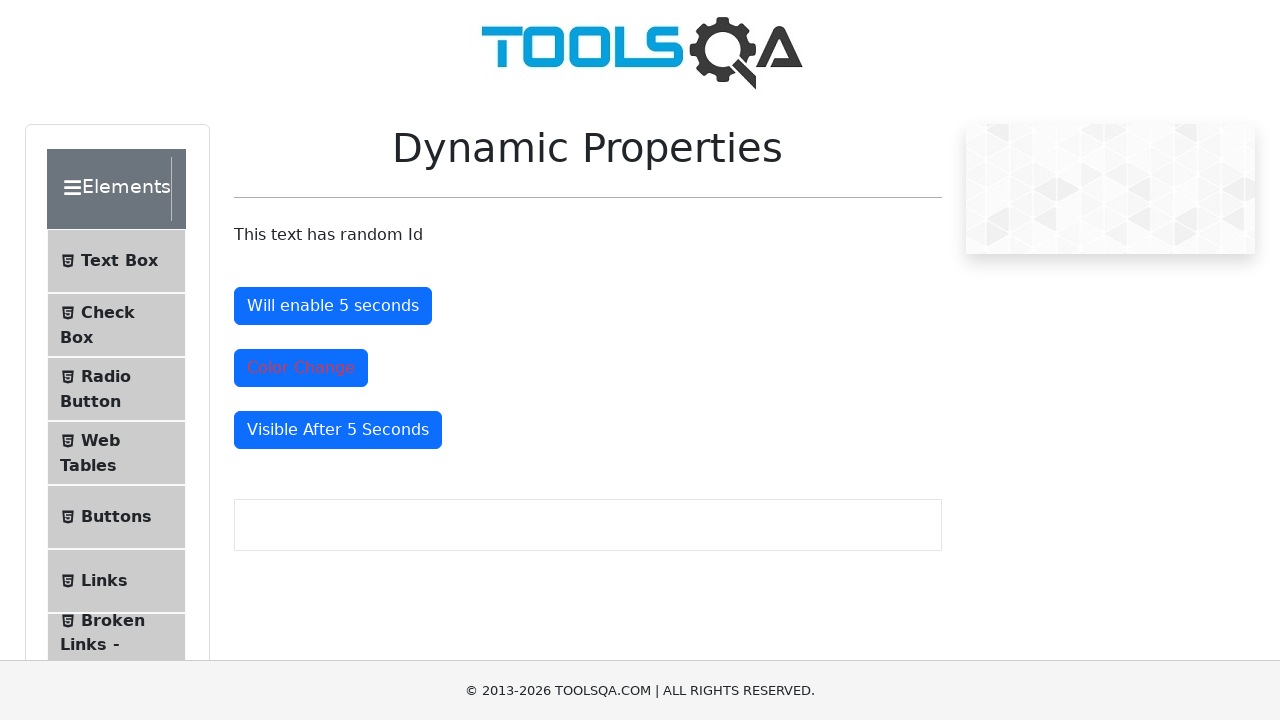

Clicked the 'Visible After' button at (338, 430) on #visibleAfter
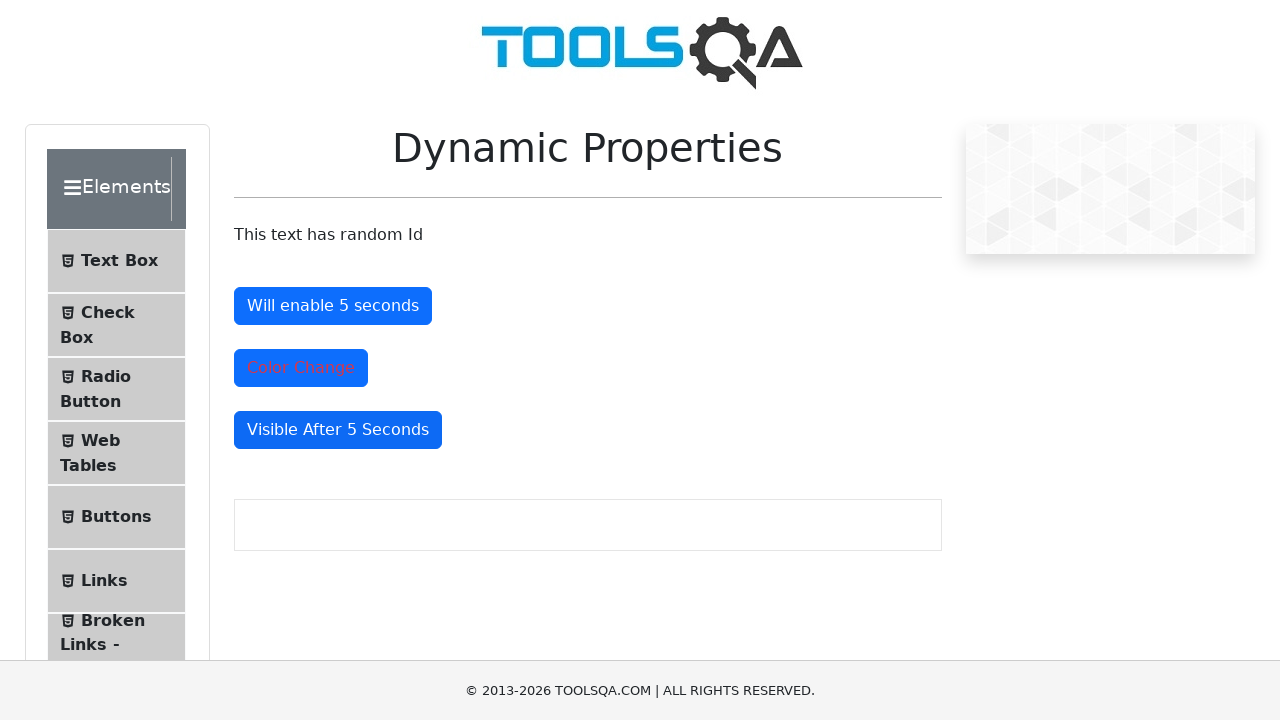

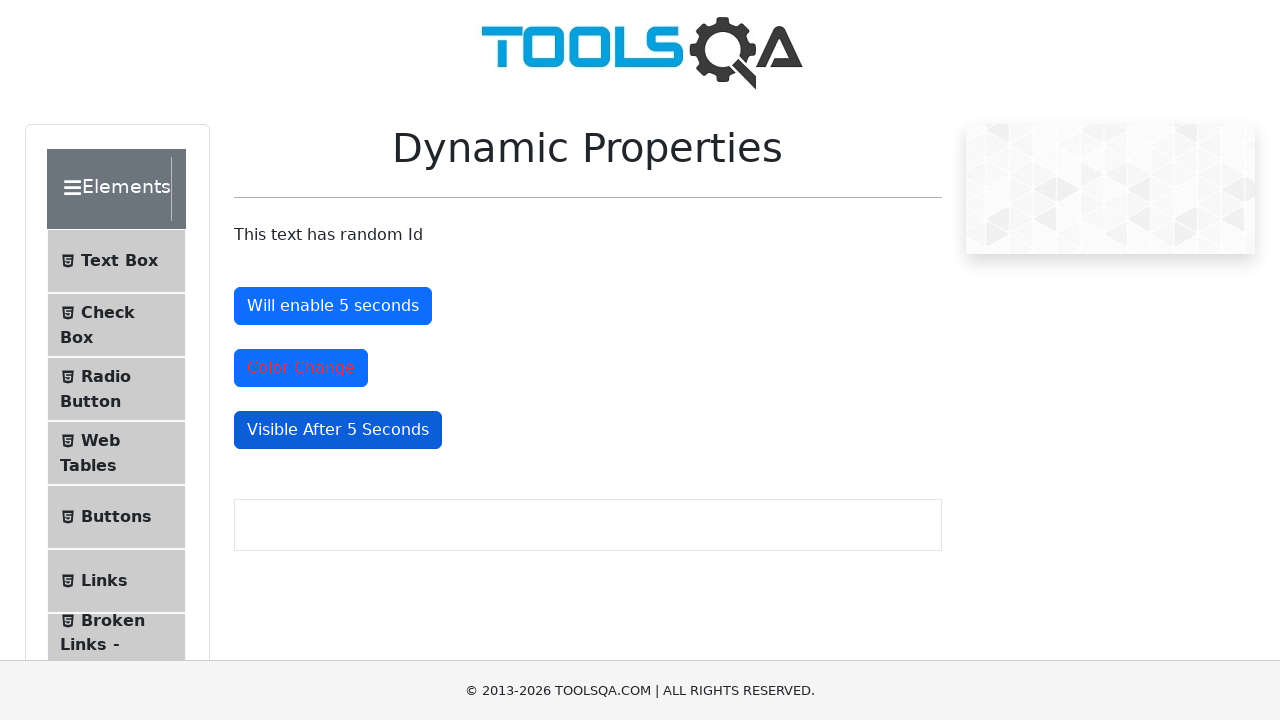